Solves a math problem by extracting a value from an element attribute, calculating the result, and submitting the form with checkbox selections

Starting URL: http://suninjuly.github.io/get_attribute.html

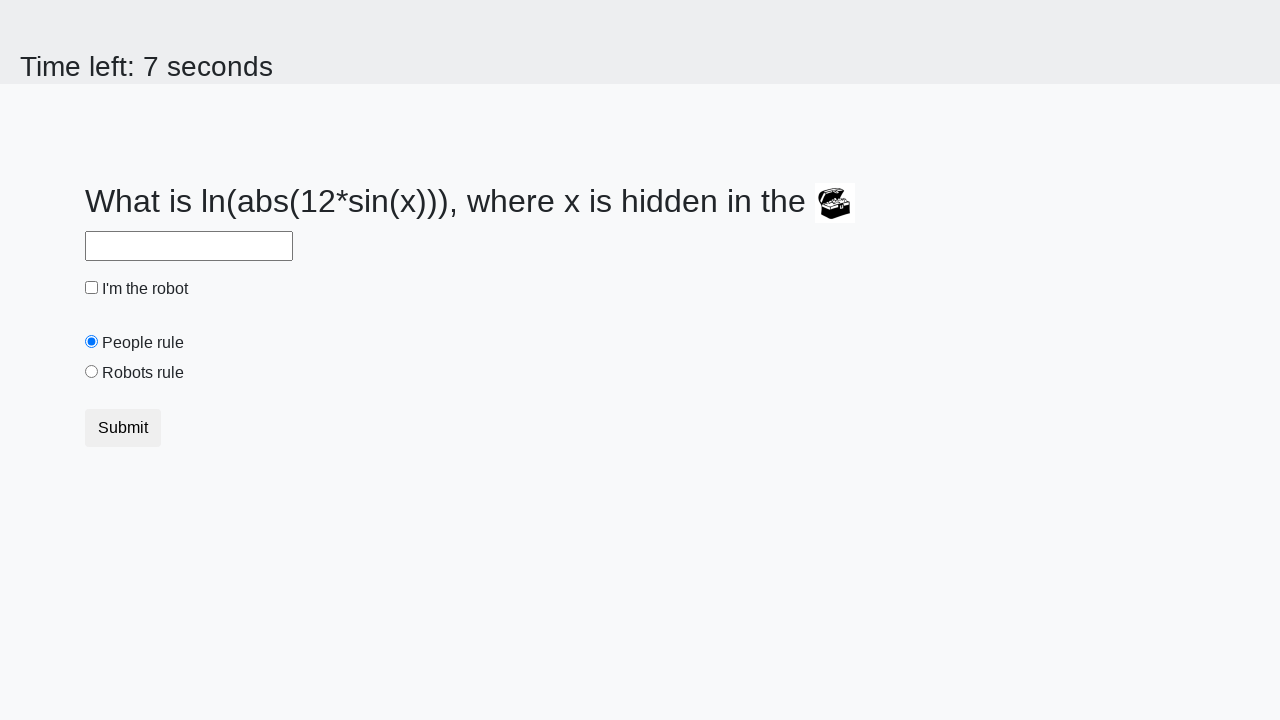

Extracted 'valuex' attribute from treasure element
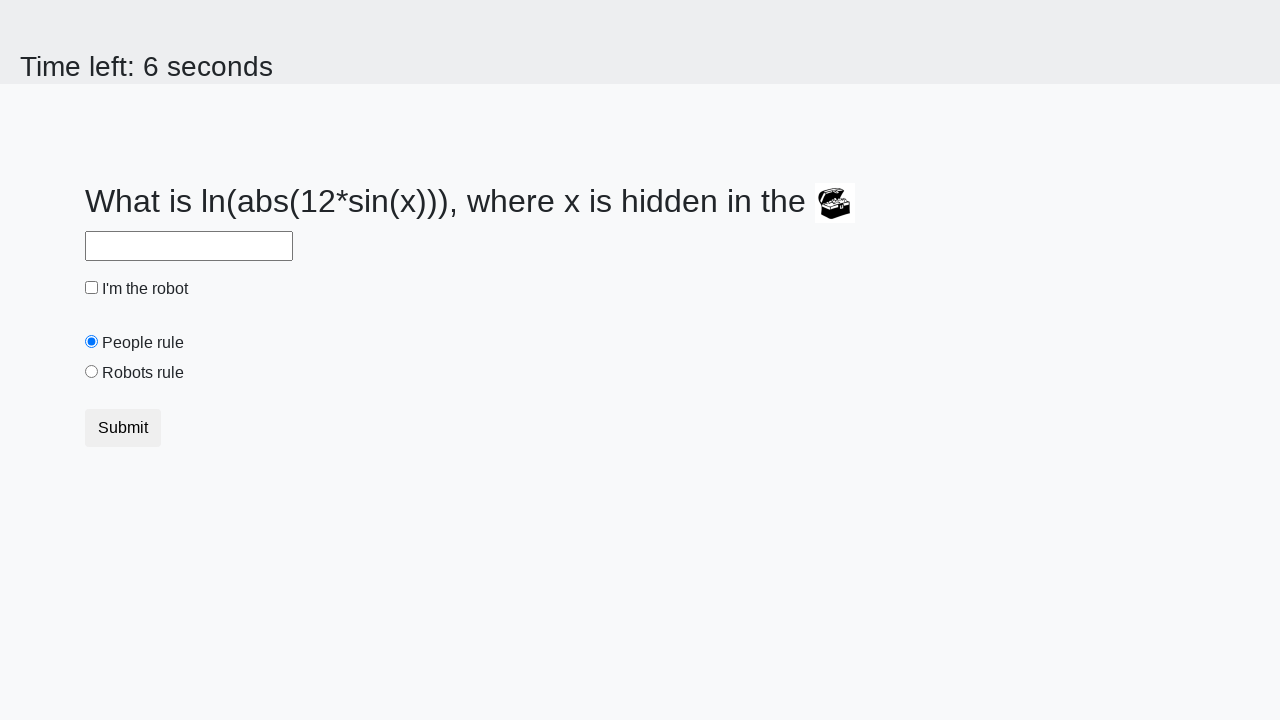

Calculated math result using extracted value: 2.3772556776007496
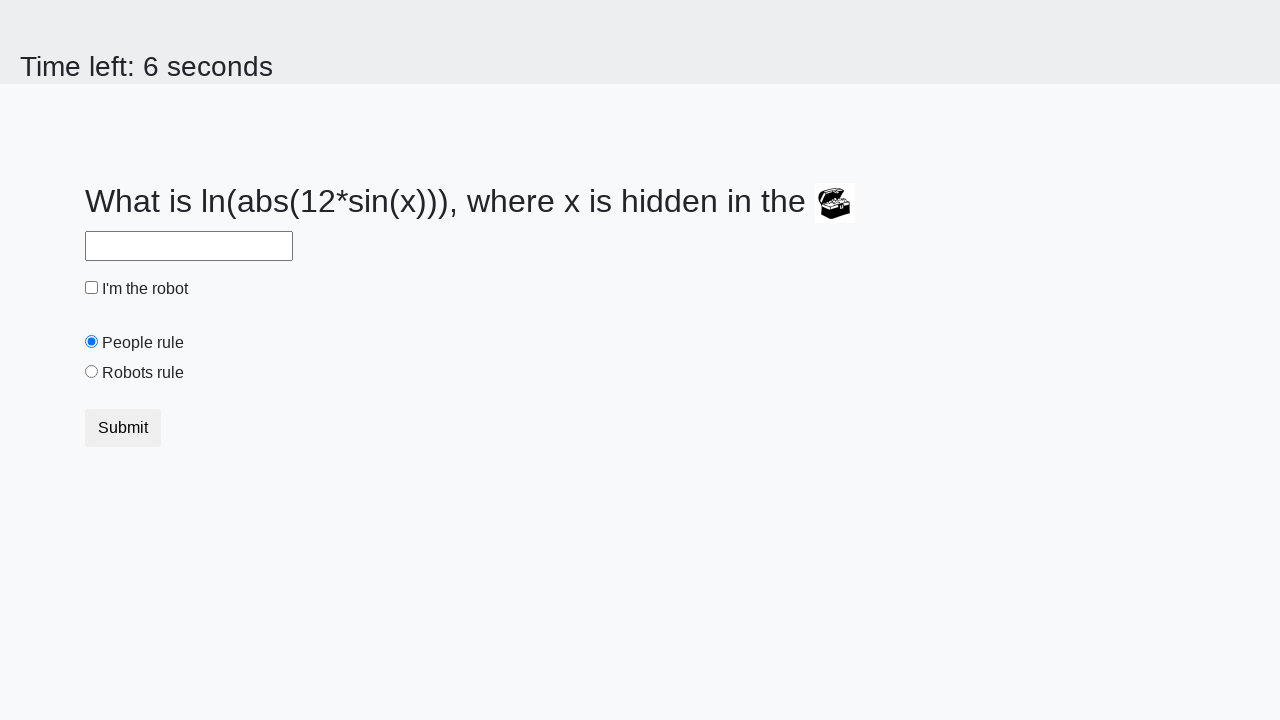

Filled answer field with calculated value on #answer
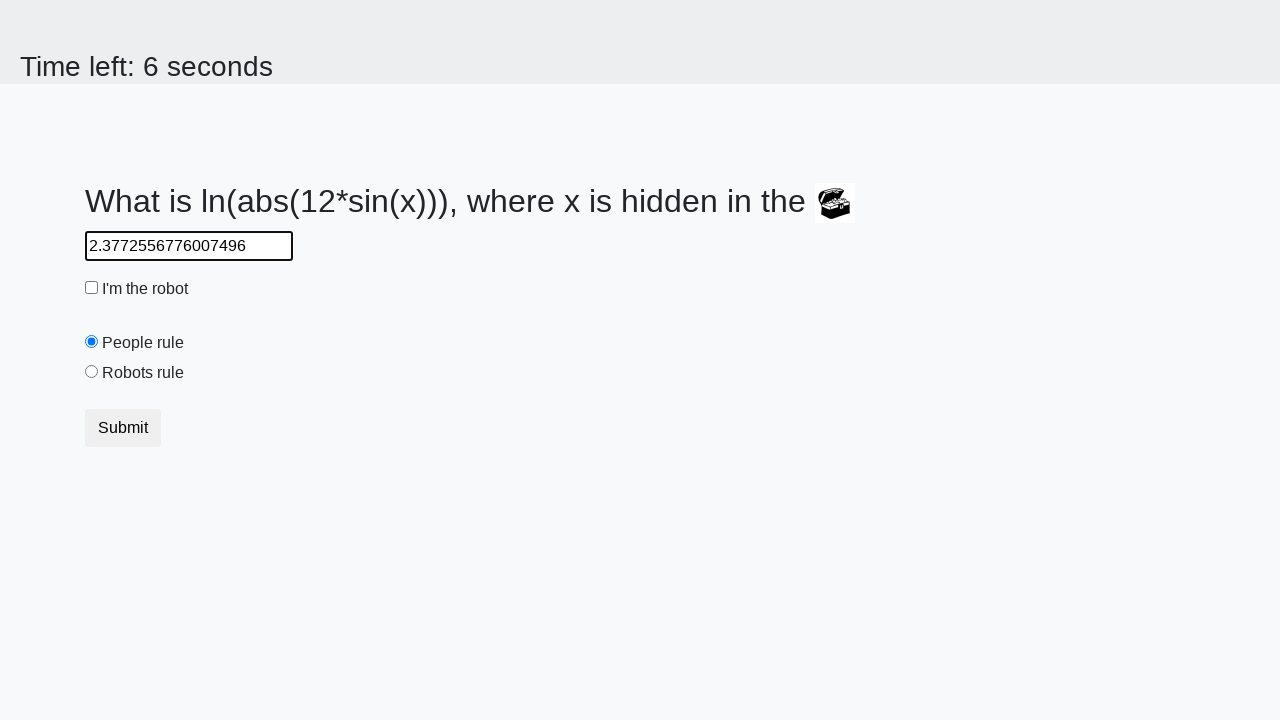

Checked the robot checkbox at (92, 288) on #robotCheckbox
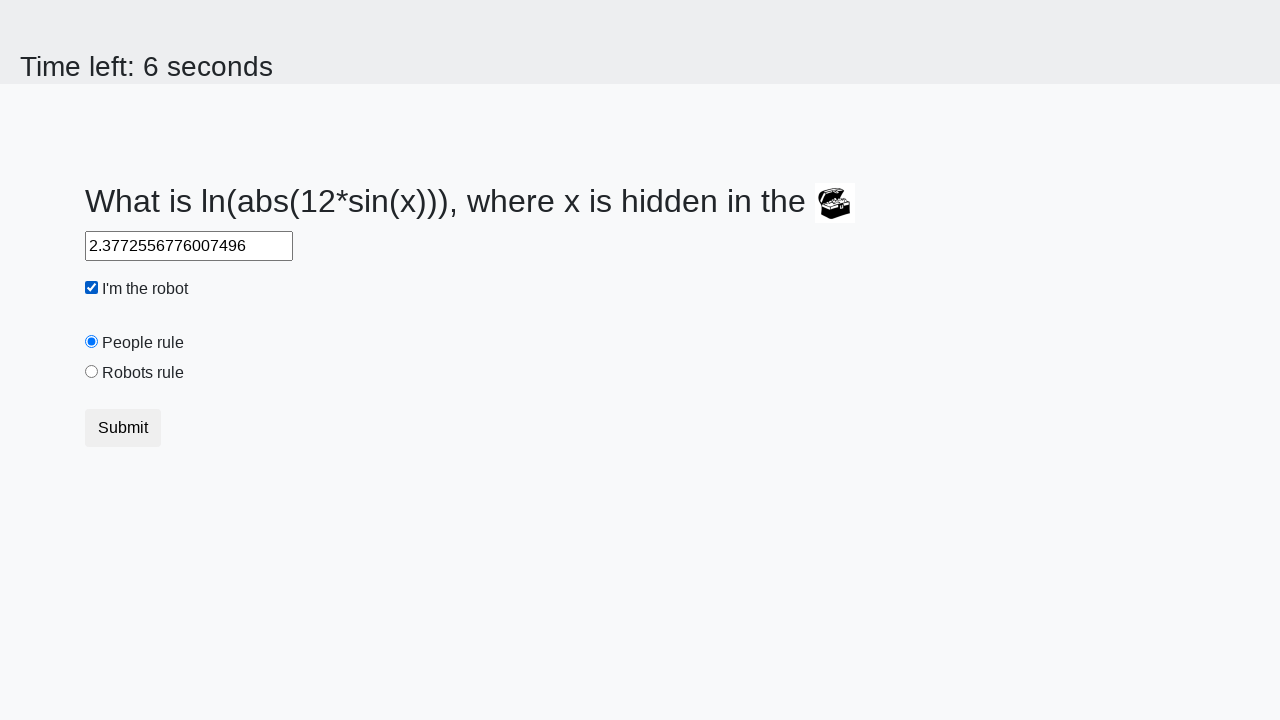

Selected the robots rule radio button at (92, 372) on #robotsRule
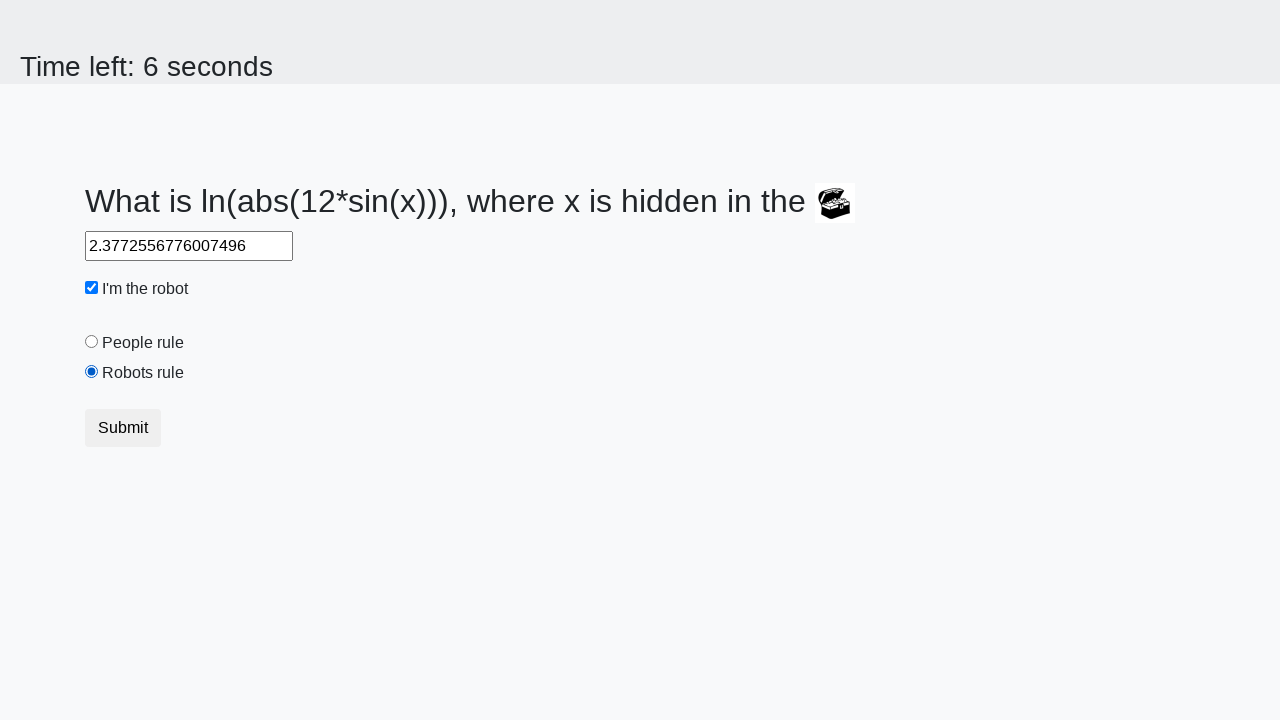

Clicked submit button to submit form at (123, 428) on [type="submit"]
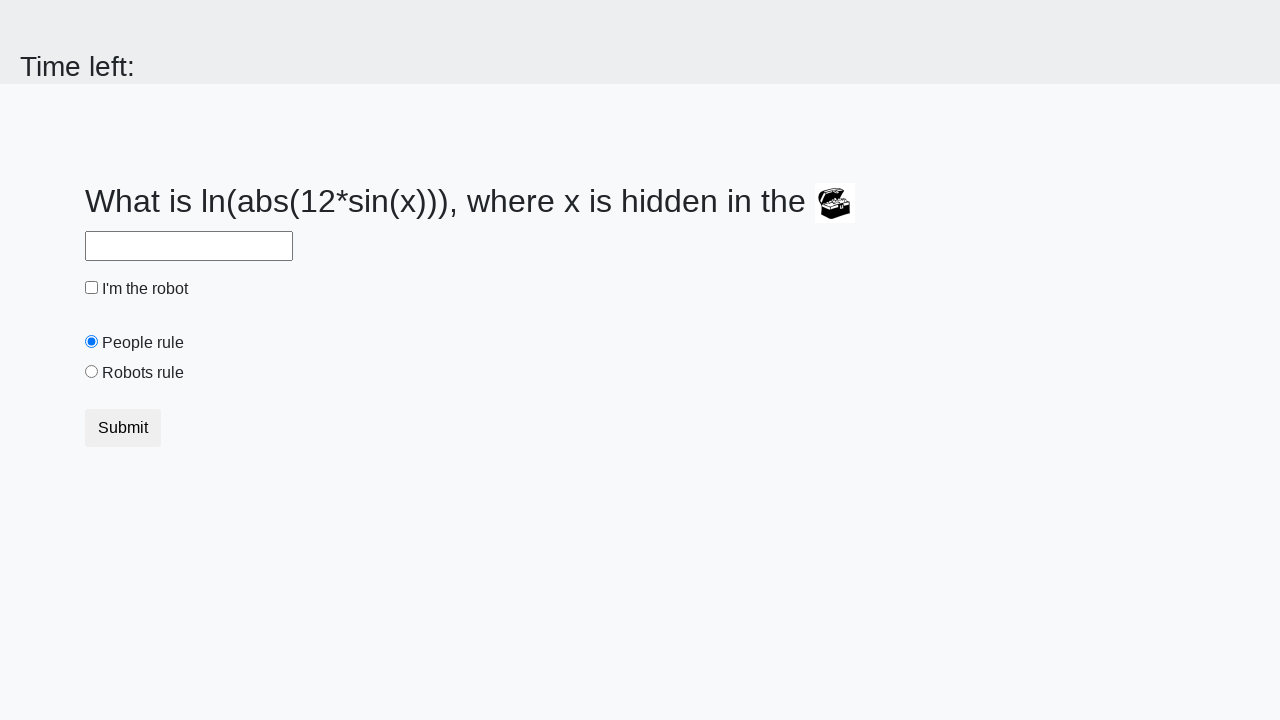

Waited for result page to load
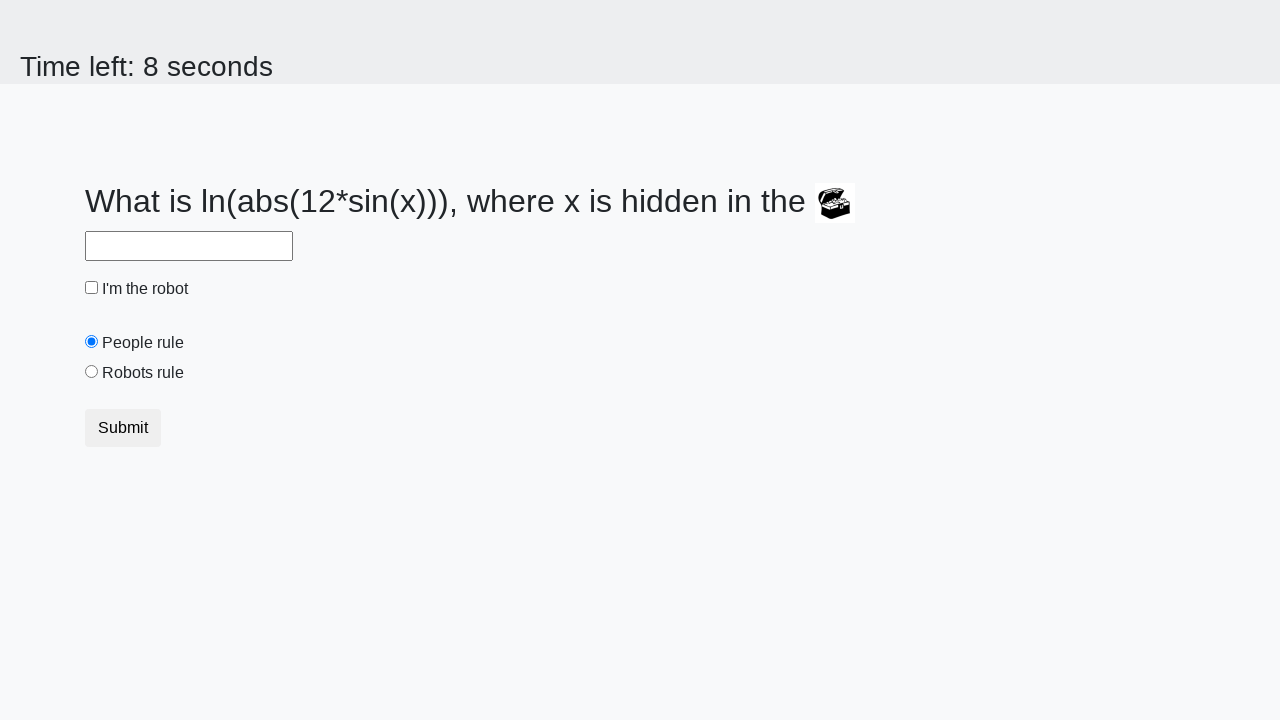

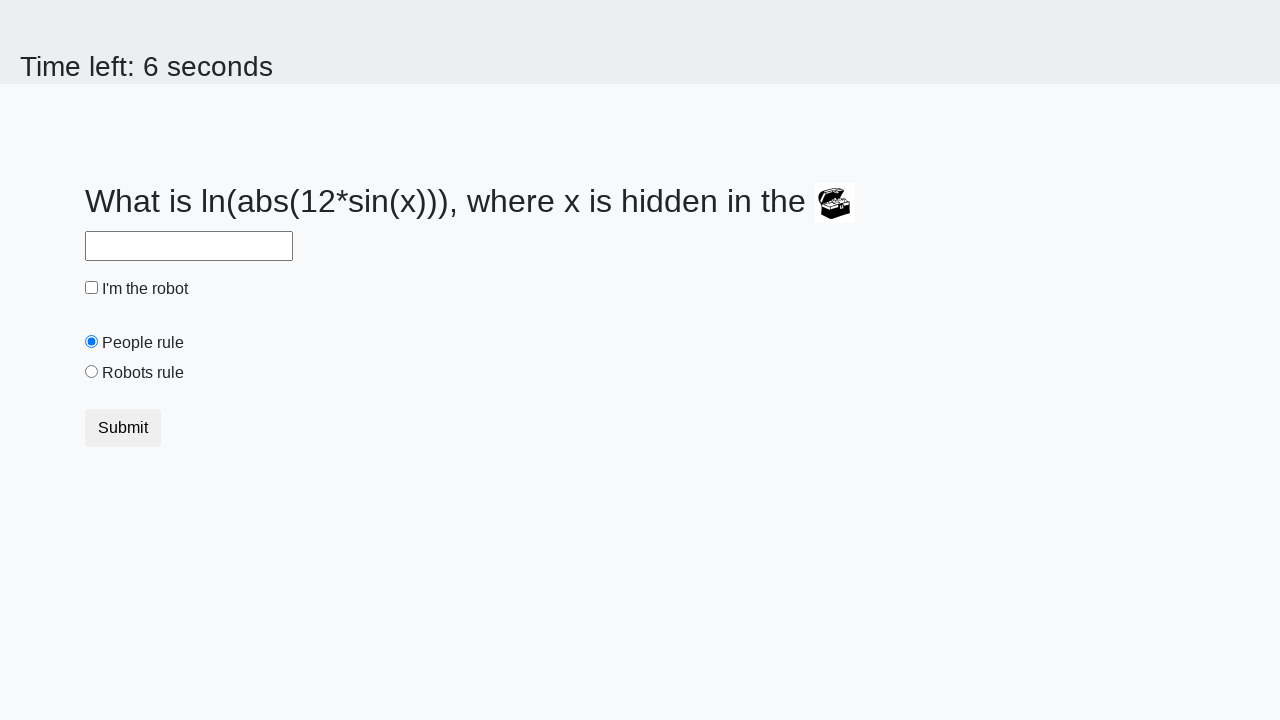